Verifies that the input field with placeholder "Full Name" is visible on the text box page

Starting URL: https://demoqa.com/text-box

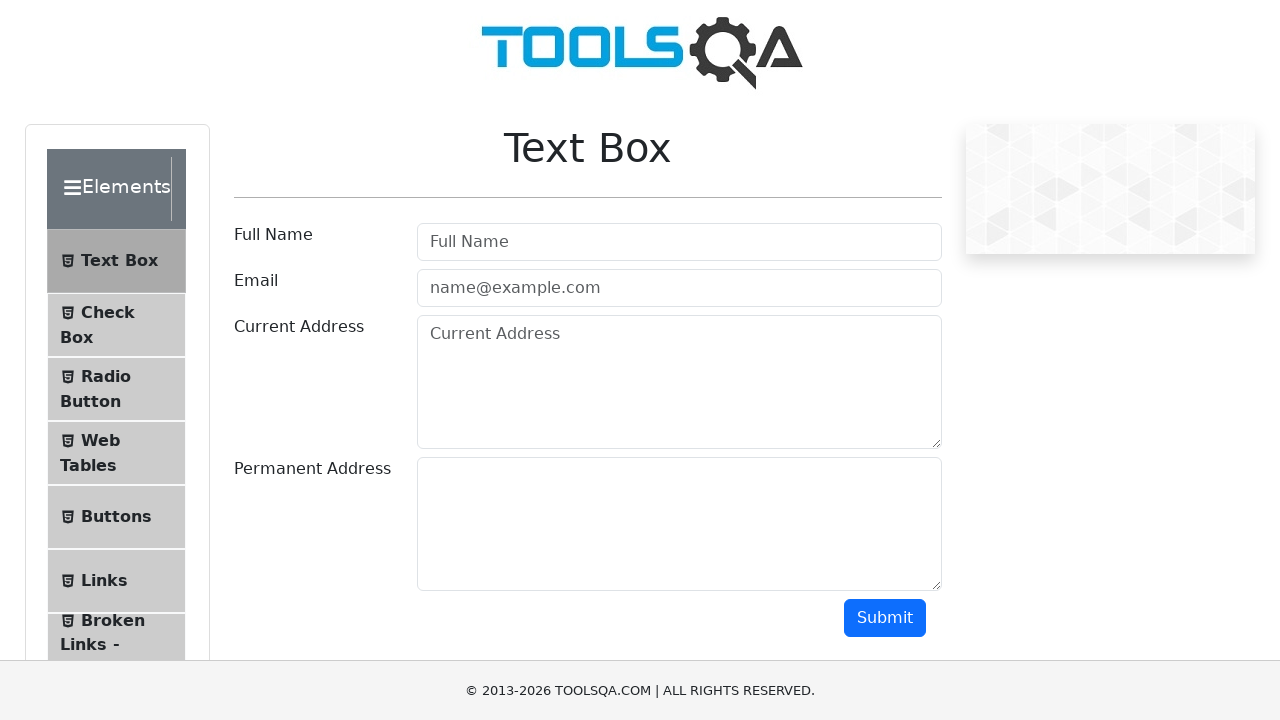

Navigated to https://demoqa.com/text-box
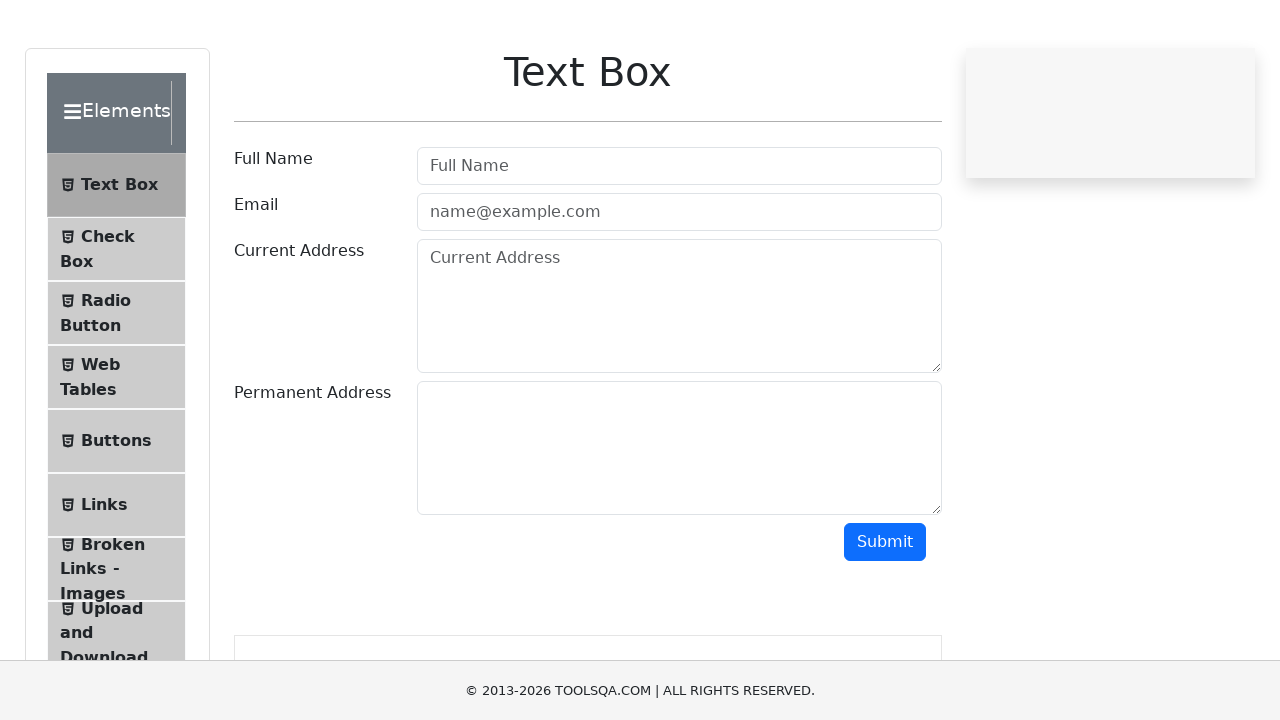

Checked visibility of input field with placeholder 'Full Name'
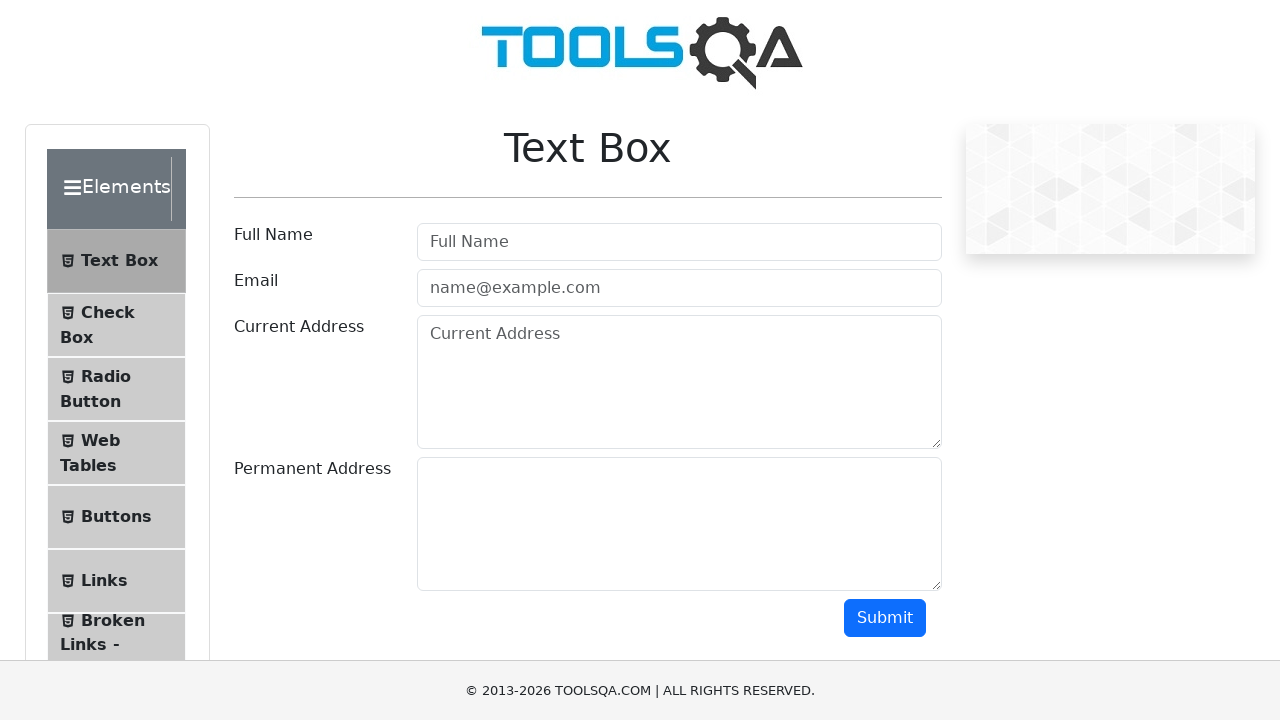

Verified that input placeholder 'Full Name' is visible
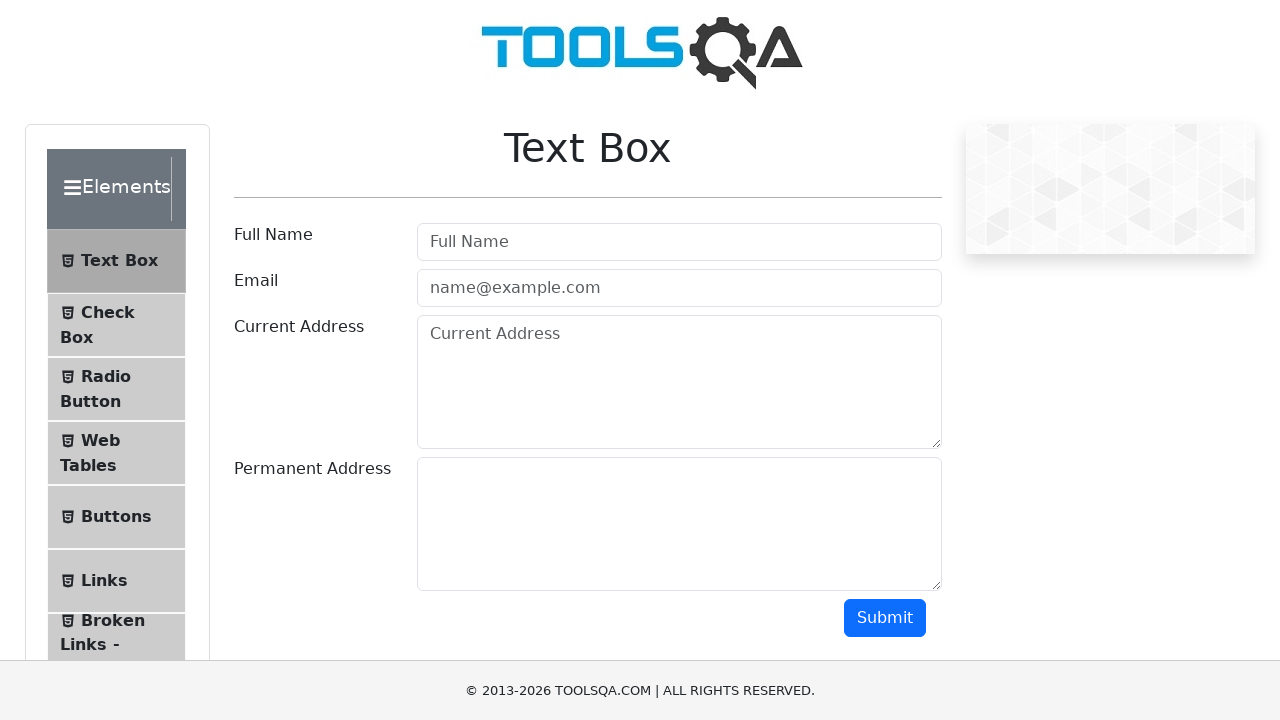

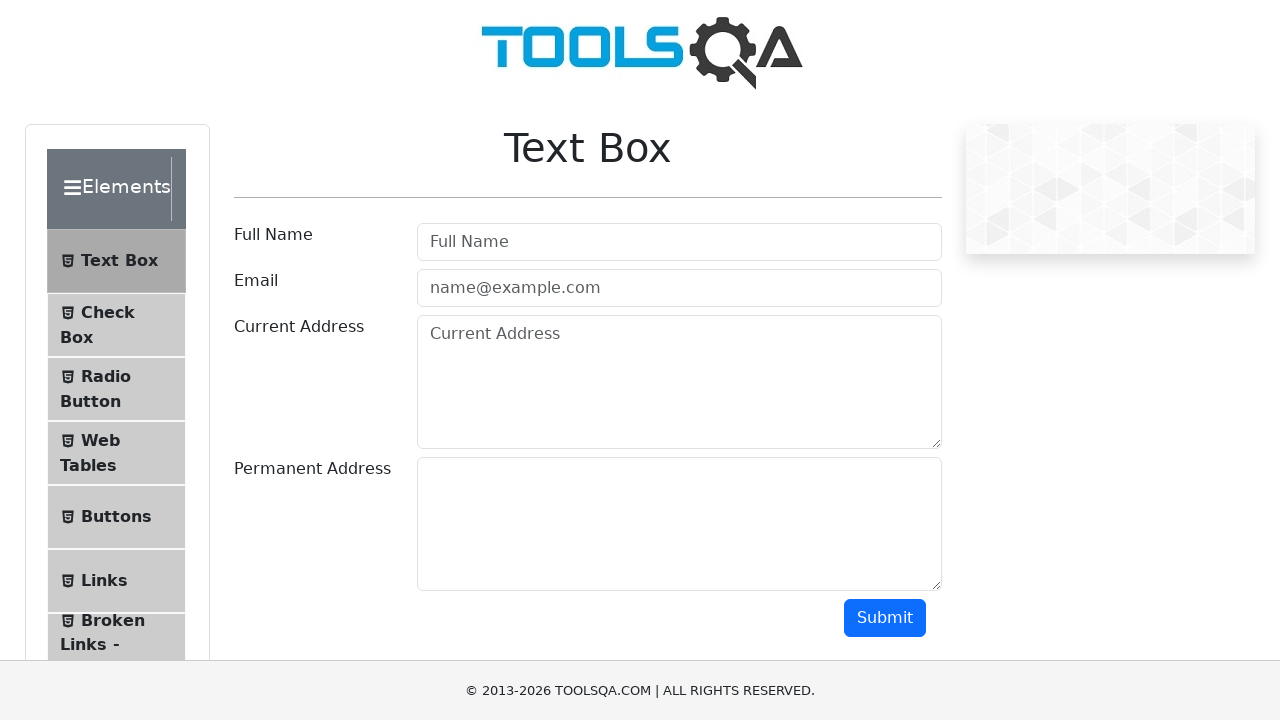